Tests search functionality by entering a search term and submitting the form

Starting URL: https://www.infoescola.com/

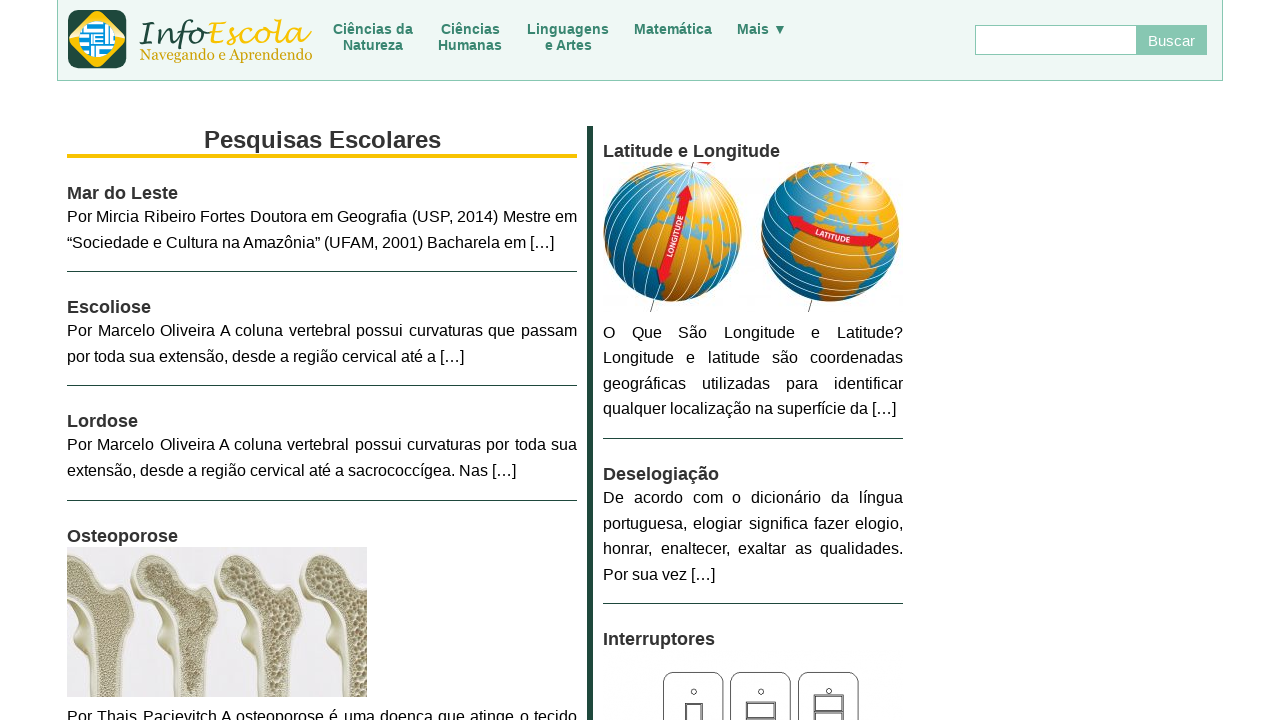

Filled search field with 'pimba' on input[name='q']
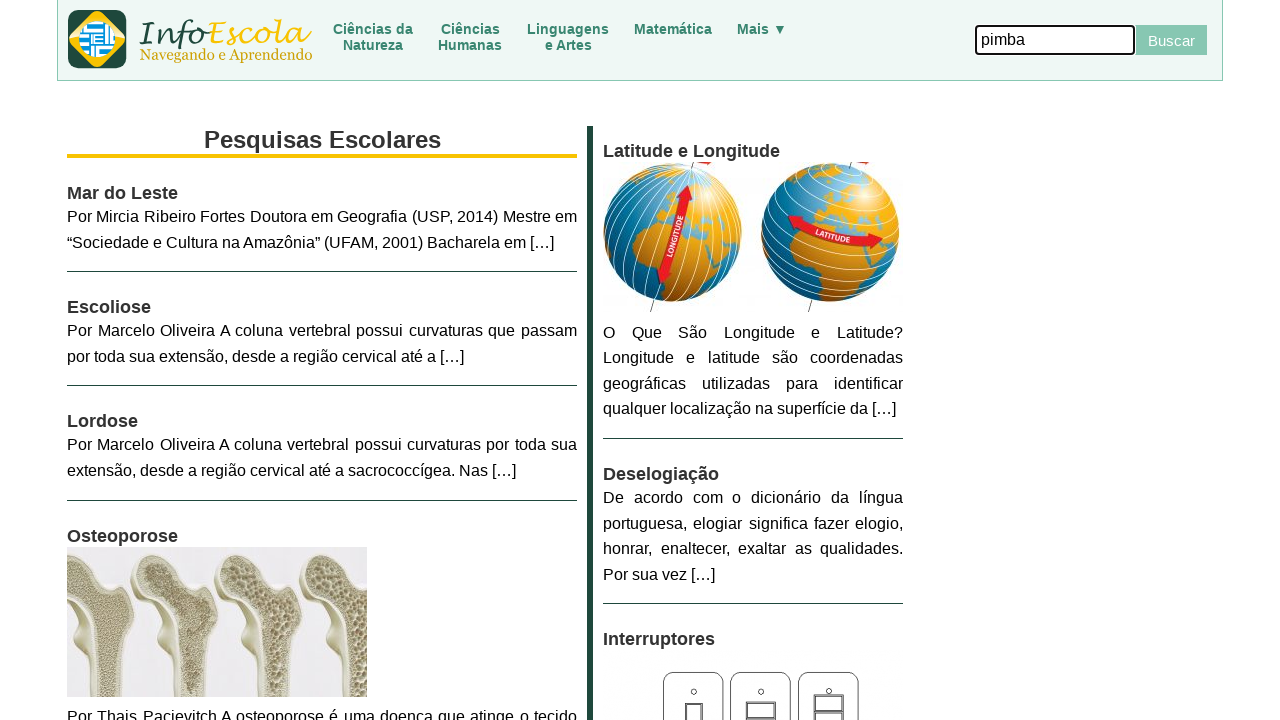

Submitted search form by pressing Enter on input[name='q']
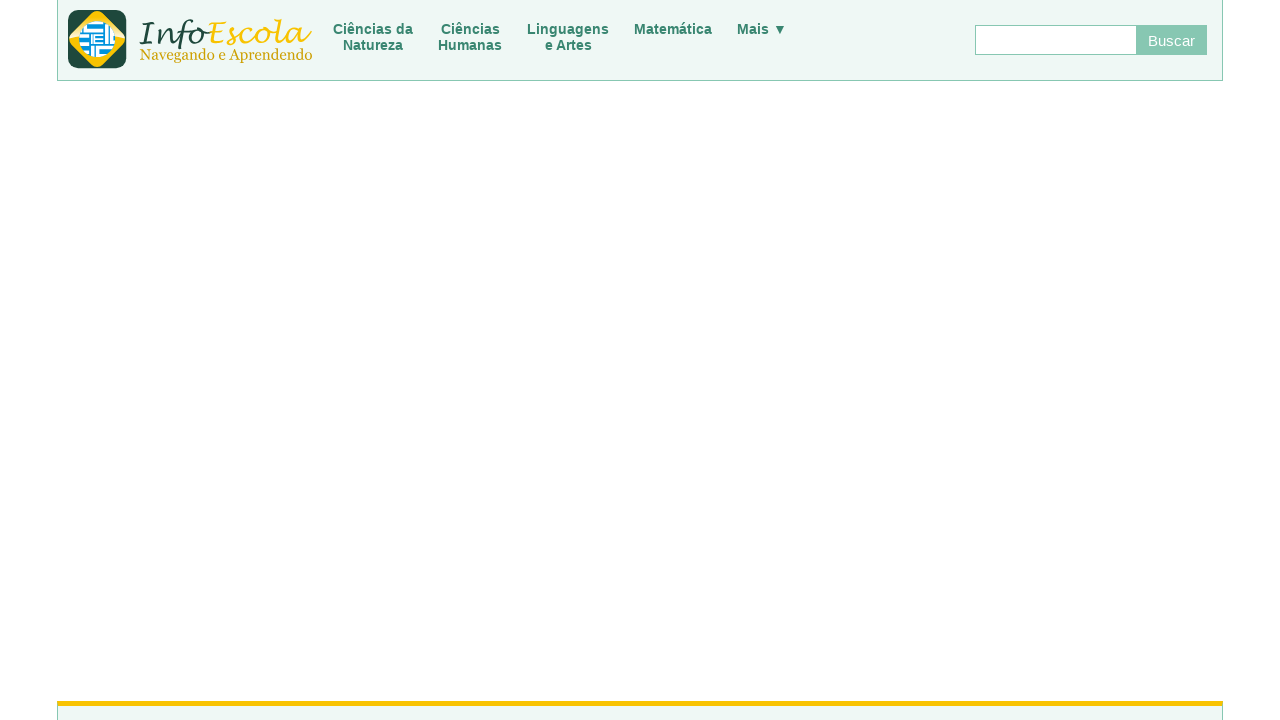

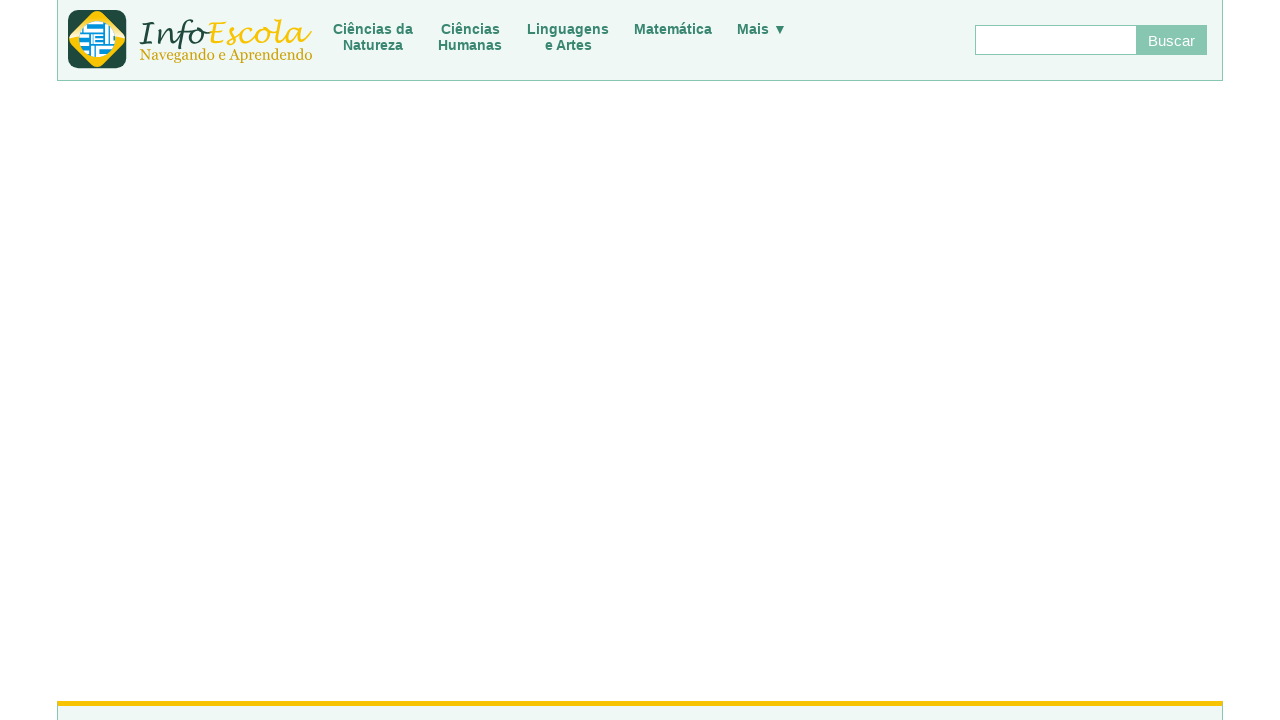